Tests a registration form by filling in required fields (first name, last name, email, phone, address) and submitting the form, then verifies the success message is displayed.

Starting URL: http://suninjuly.github.io/registration1.html

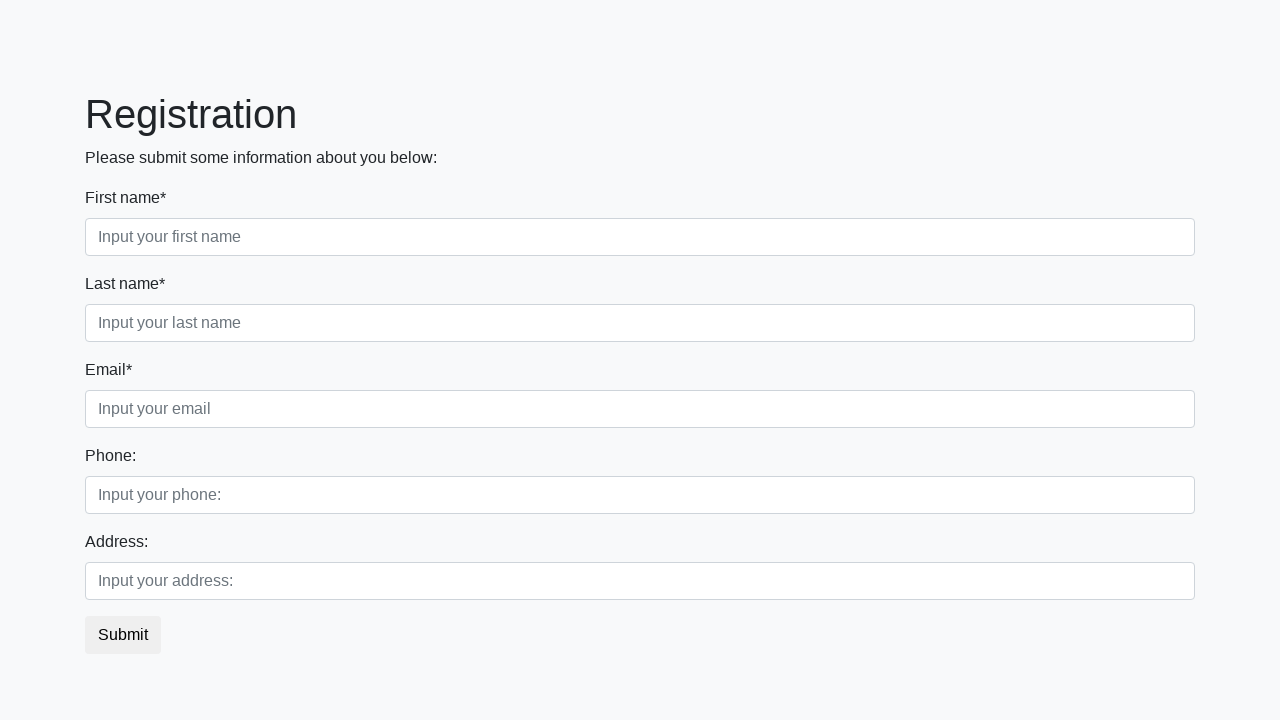

Filled first name field with 'Ivan' on .form-control.first
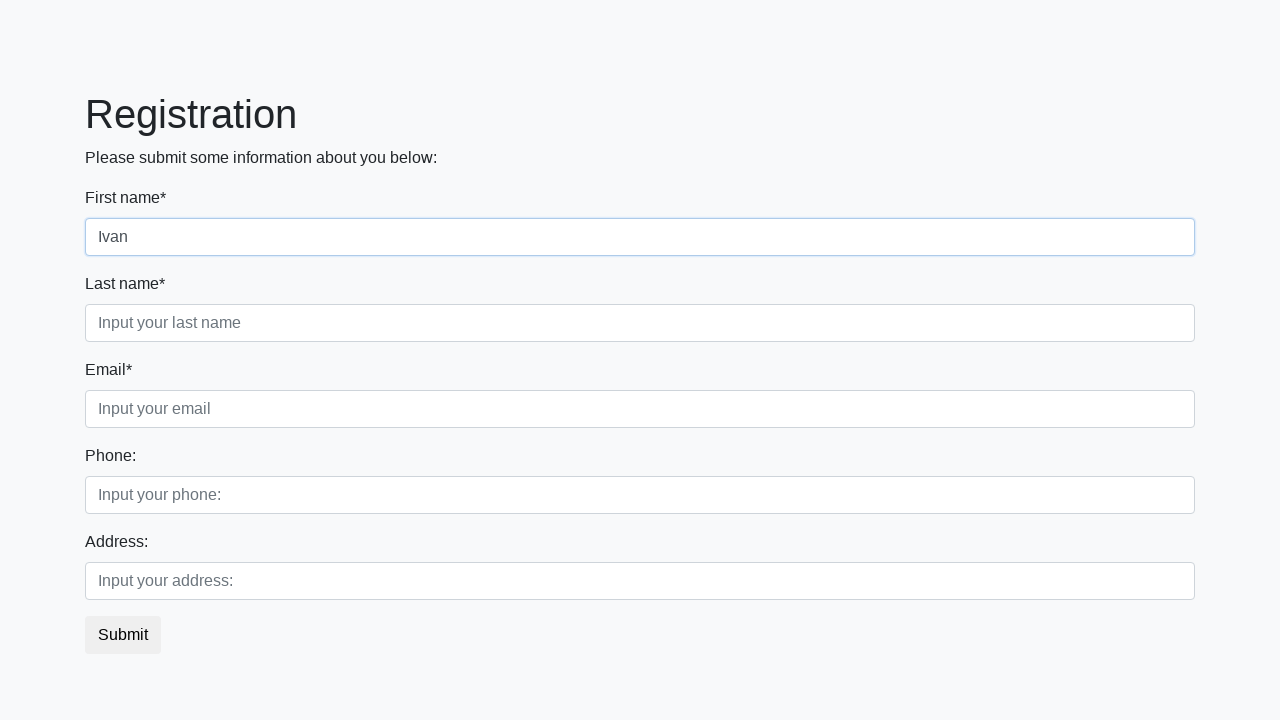

Filled last name field with 'Petrov' on .form-control.second
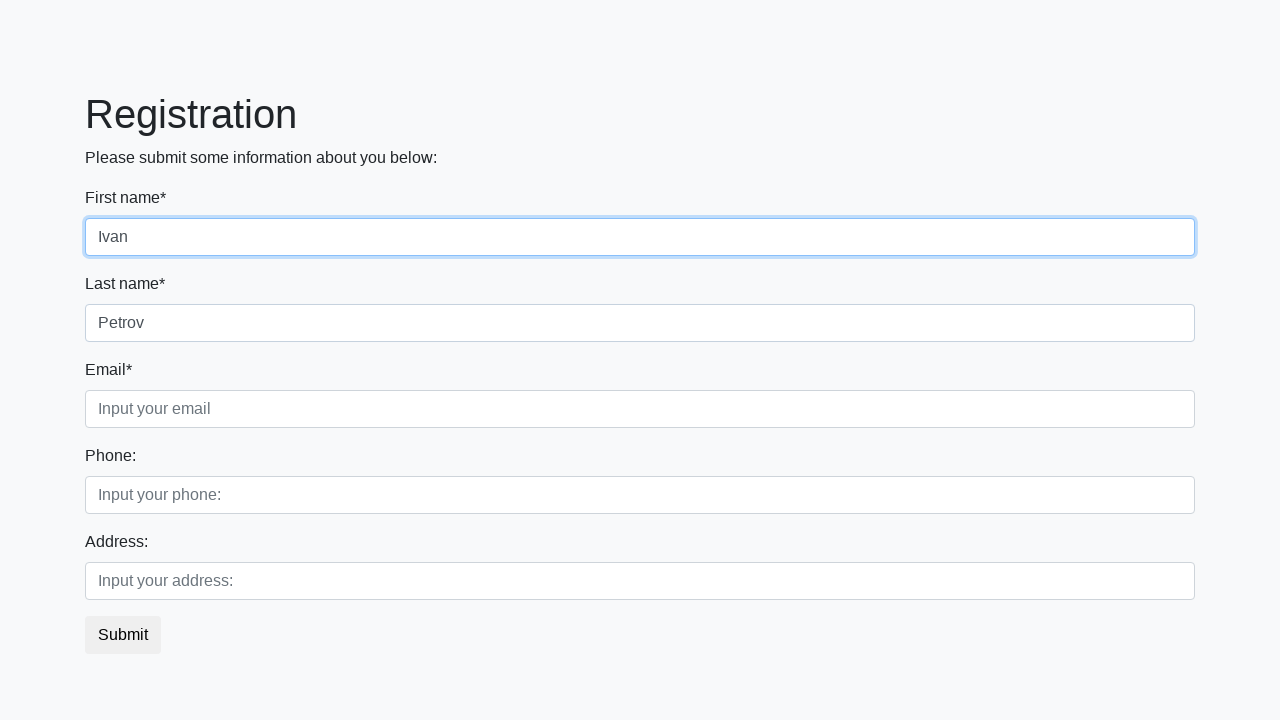

Filled email field with 'ivan.petrov@mail.ru' on .form-control.third
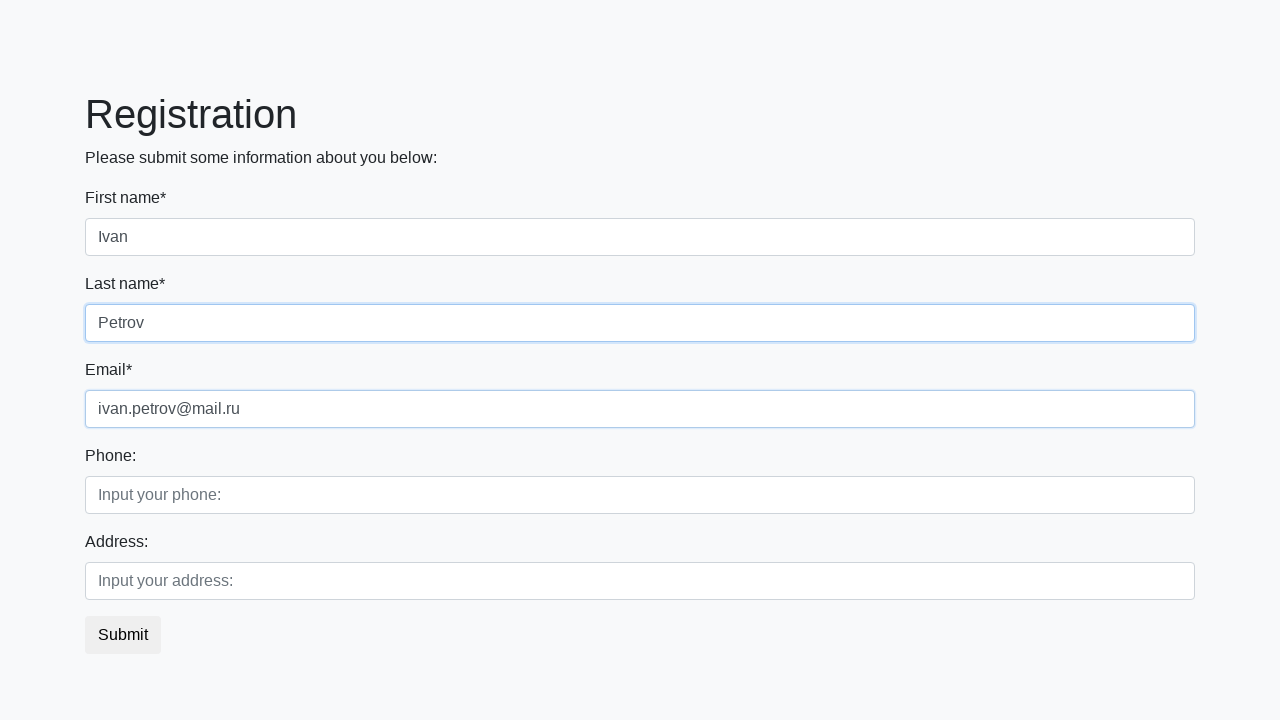

Filled phone field with '89304567892' on [placeholder='Input your phone:']
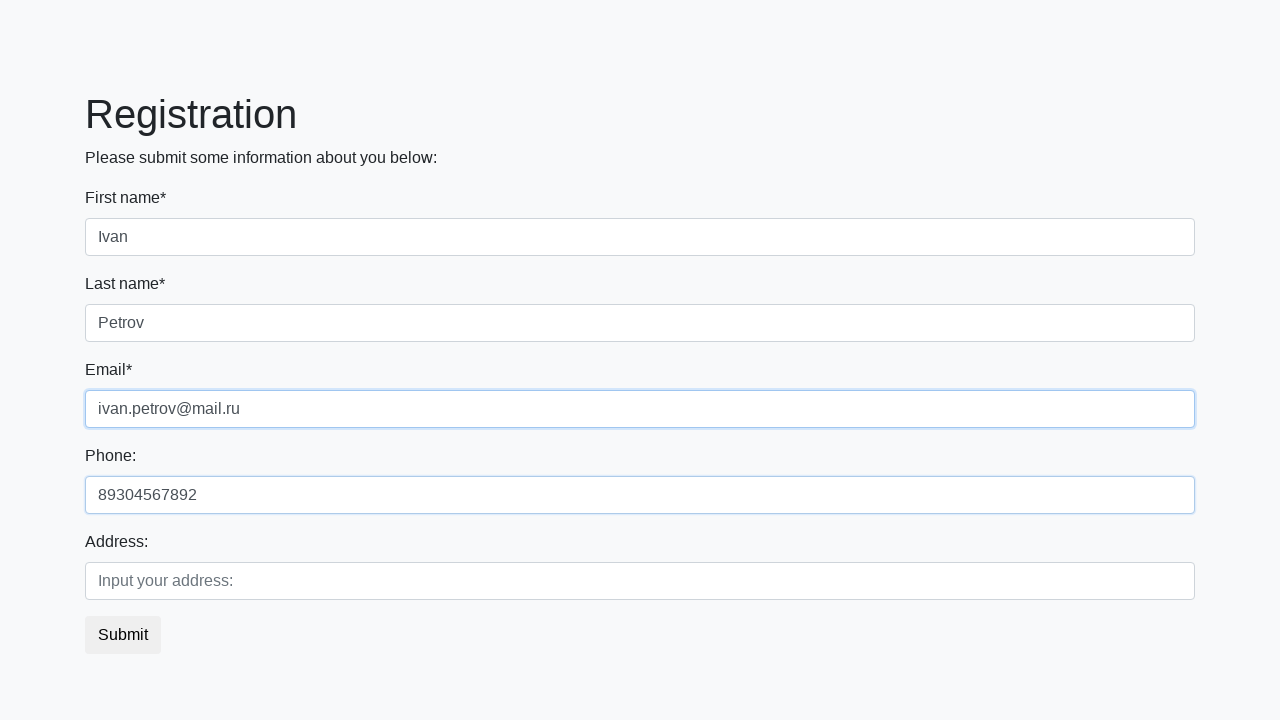

Filled address field with 'Moscow' on [placeholder='Input your address:']
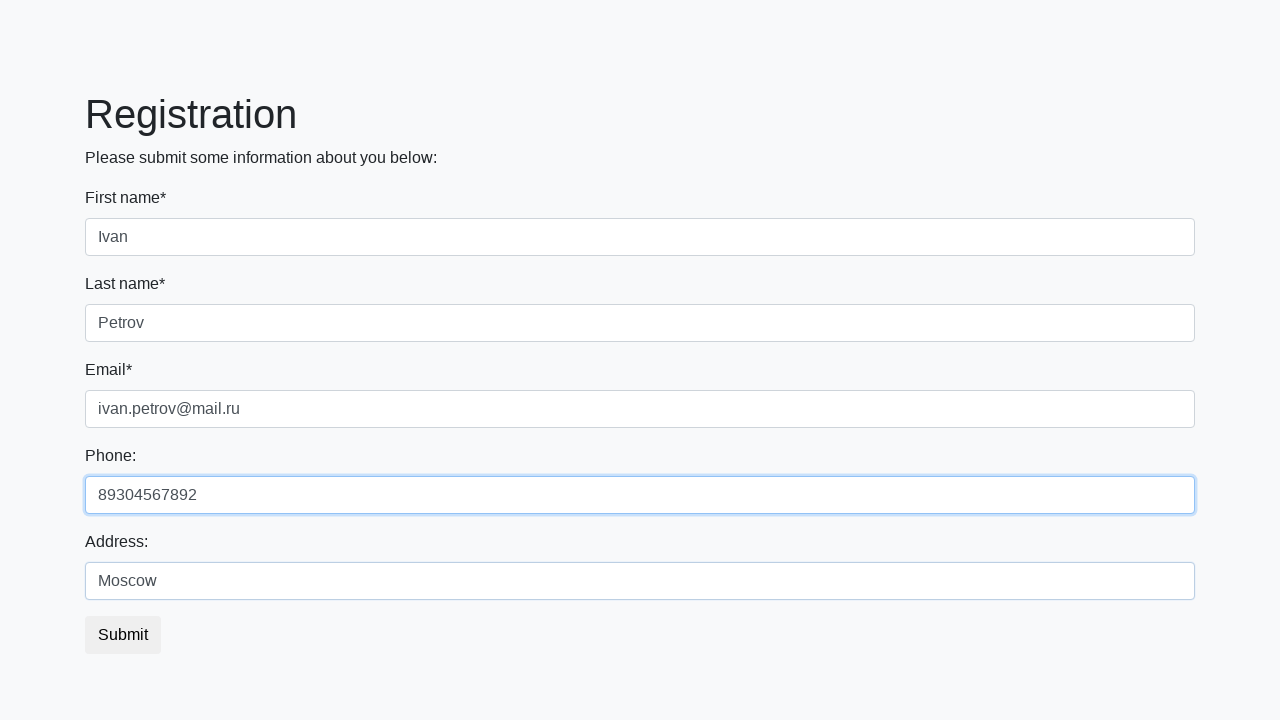

Clicked submit button to register at (123, 635) on button.btn
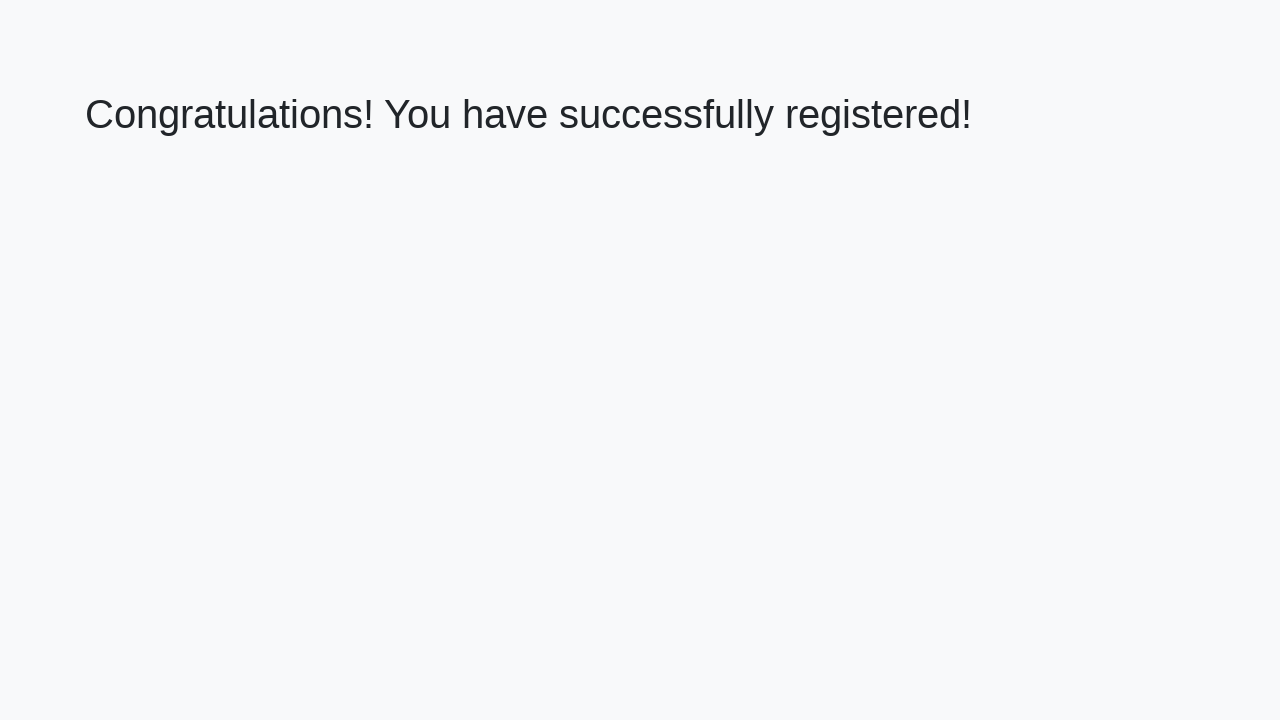

Success message heading appeared
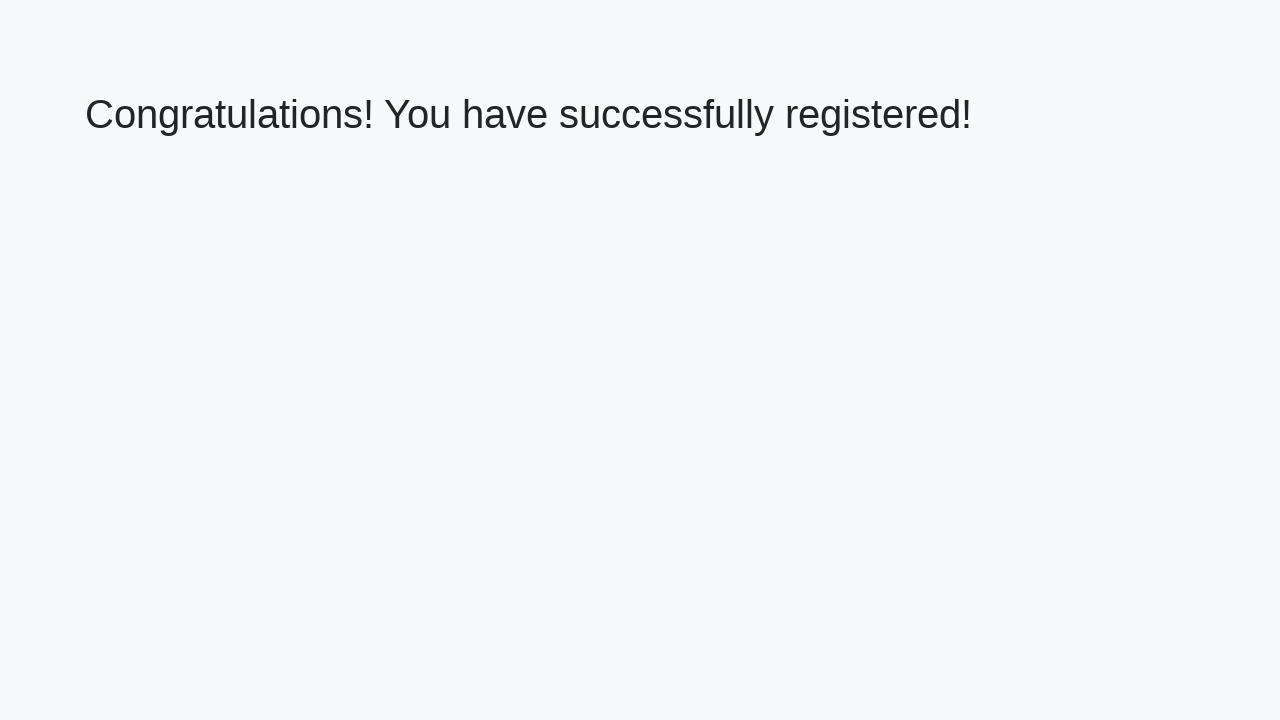

Retrieved success message text content
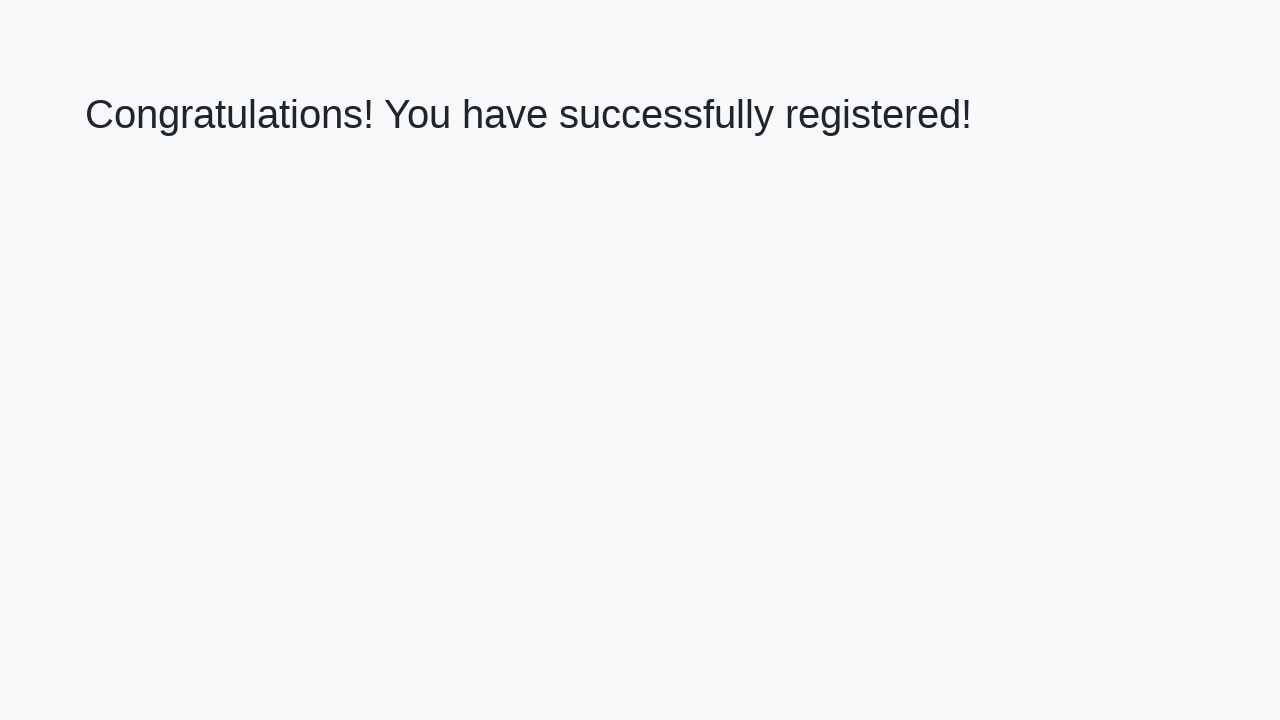

Verified success message: 'Congratulations! You have successfully registered!'
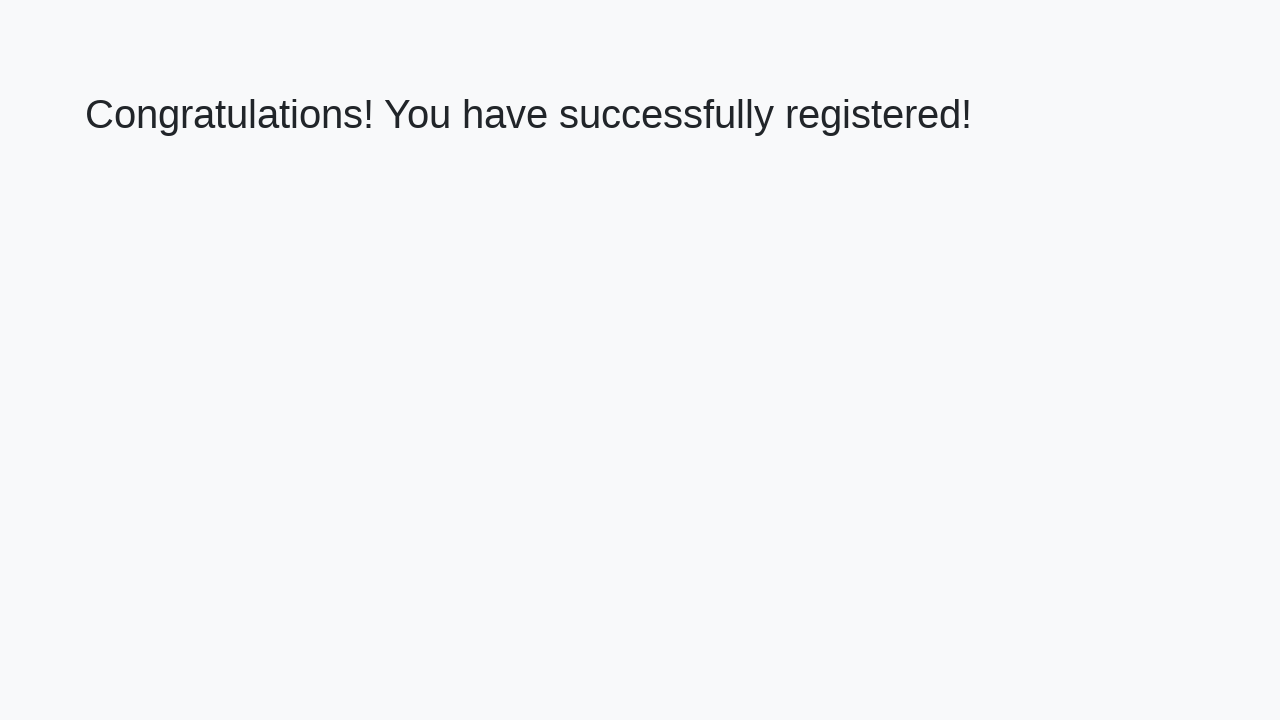

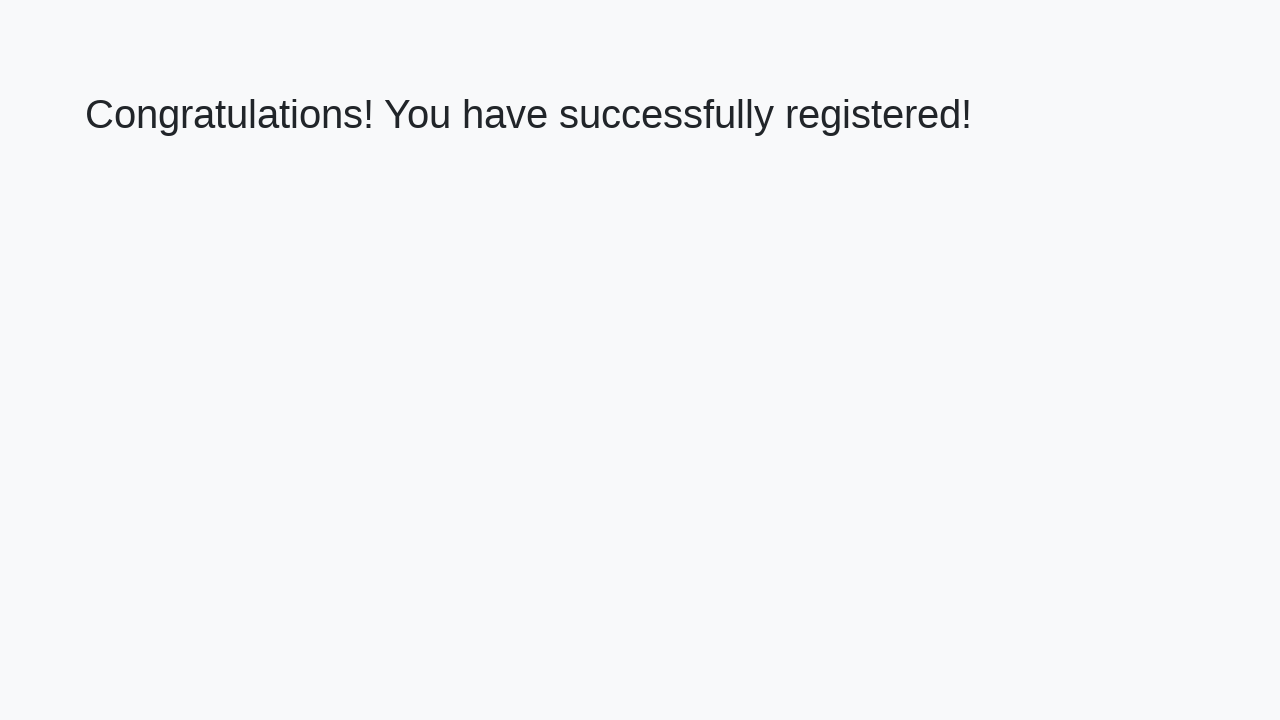